Tests that the registration form shows an error alert when submitted with empty fields

Starting URL: https://cadastro-medicos-pacientes-a4n9.vercel.app/pages/pacientes.html

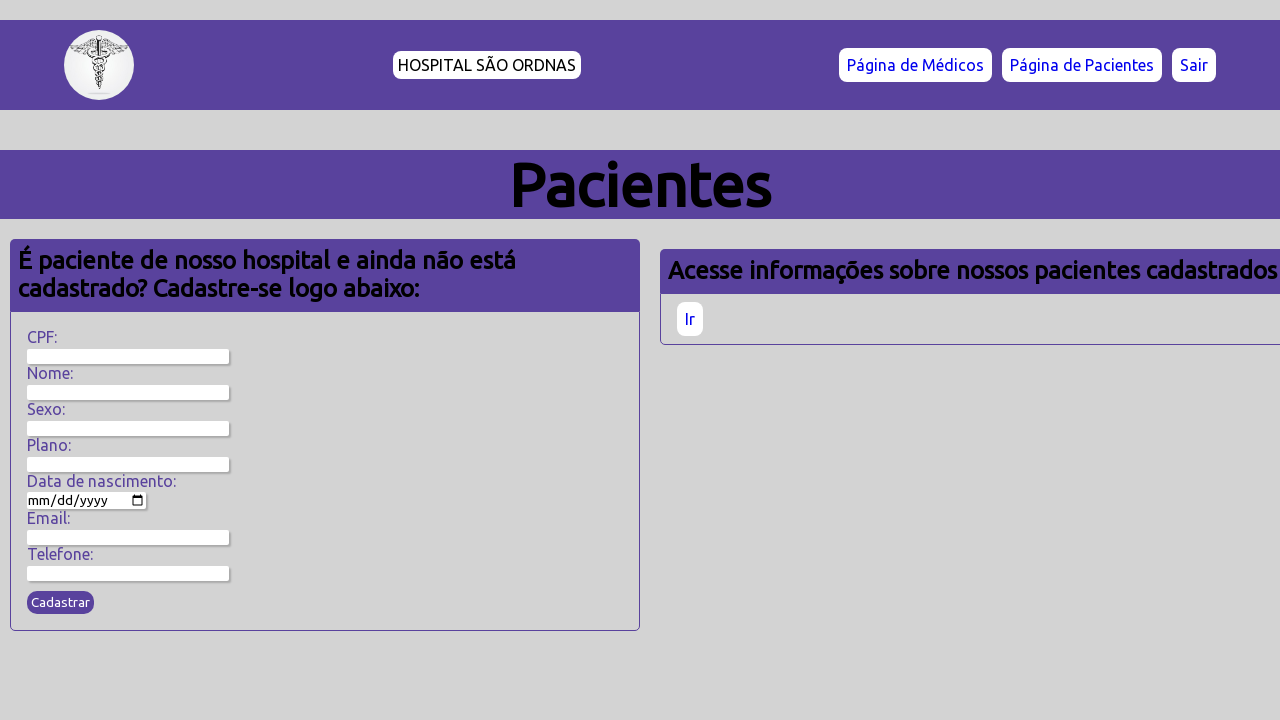

Clicked submit button without filling any form fields at (60, 603) on button[type='submit'], input[type='submit'], .cadastrar, #cadastrar
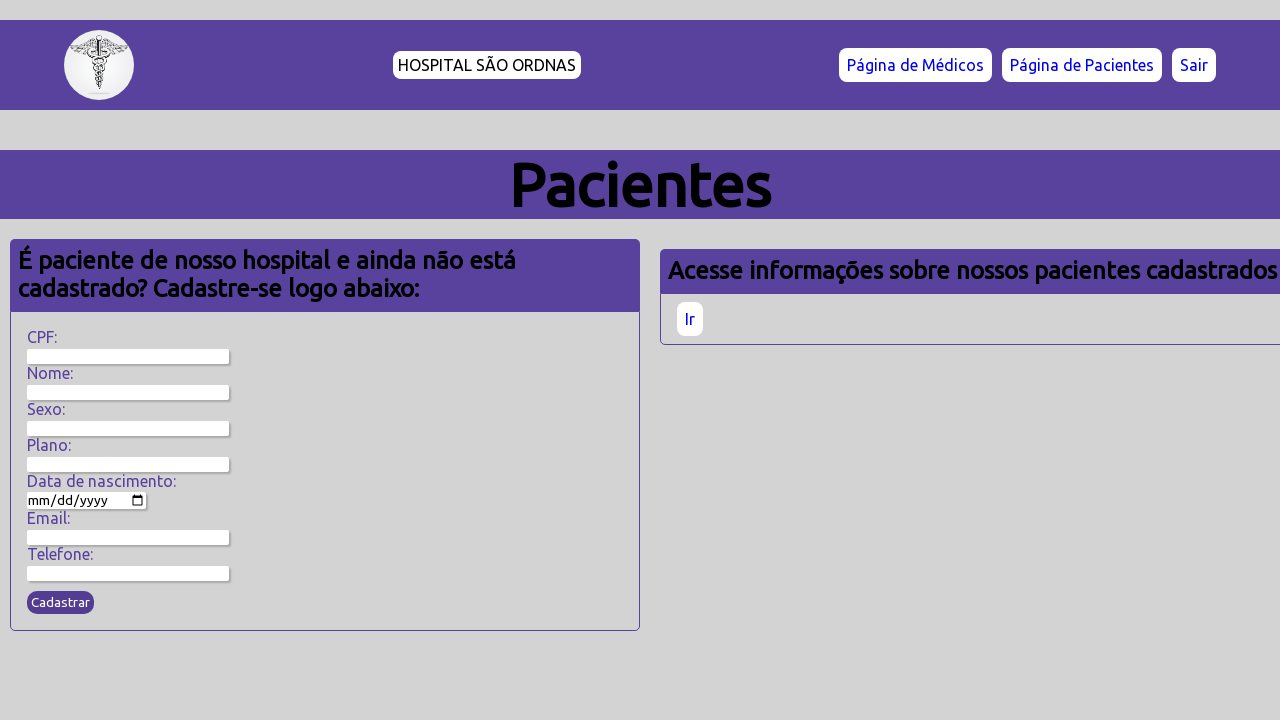

Waited for alert to appear
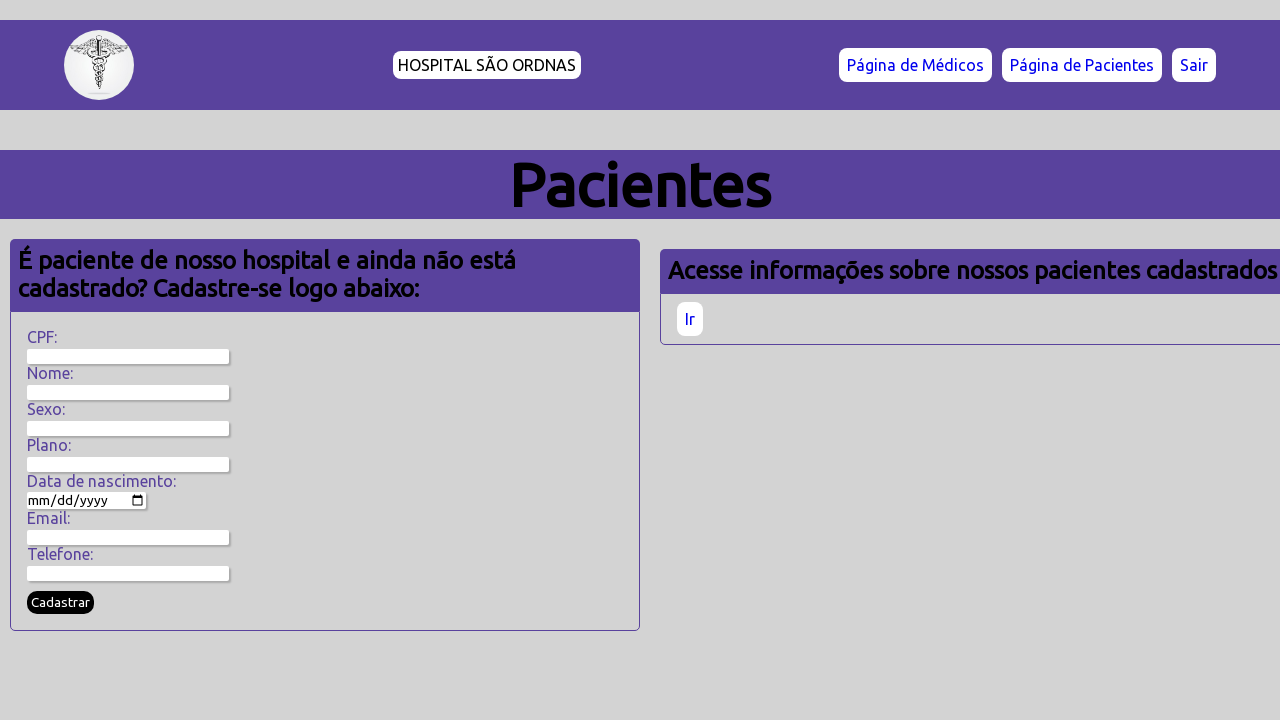

Retrieved alert message from page
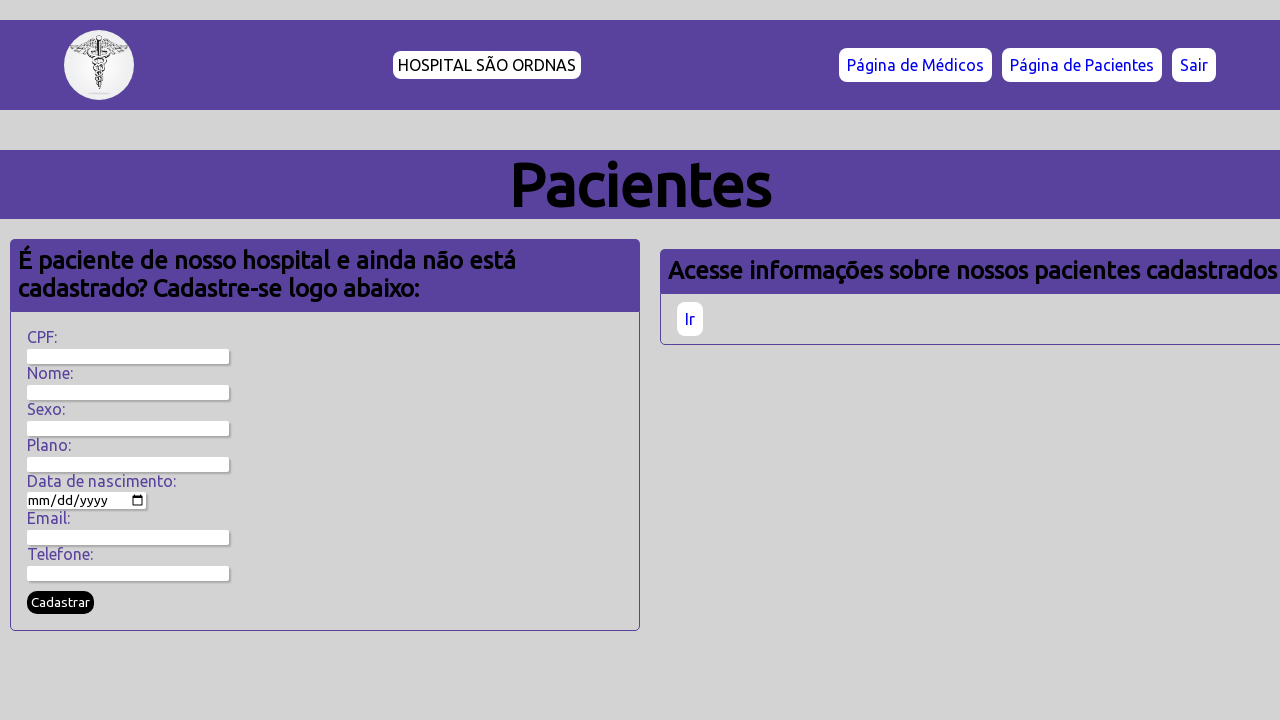

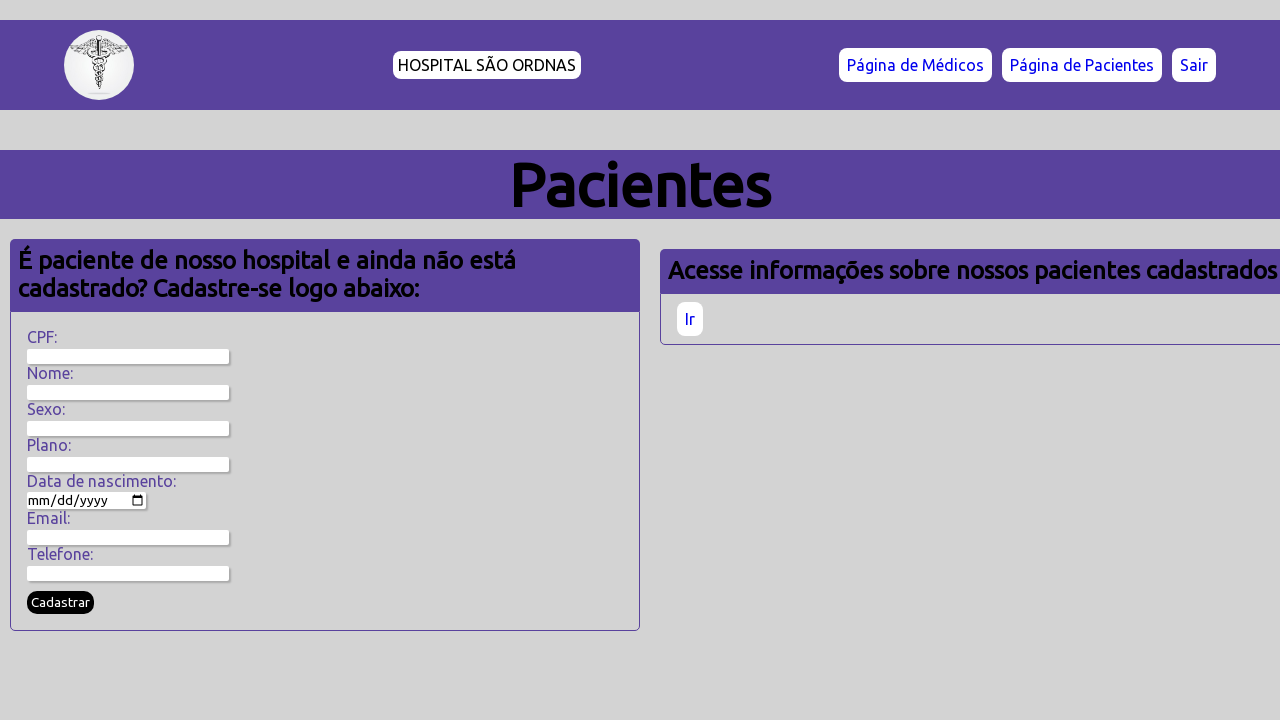